Tests a jank demo page by clicking the add button multiple times to add elements

Starting URL: https://googlechrome.github.io/devtools-samples/jank/

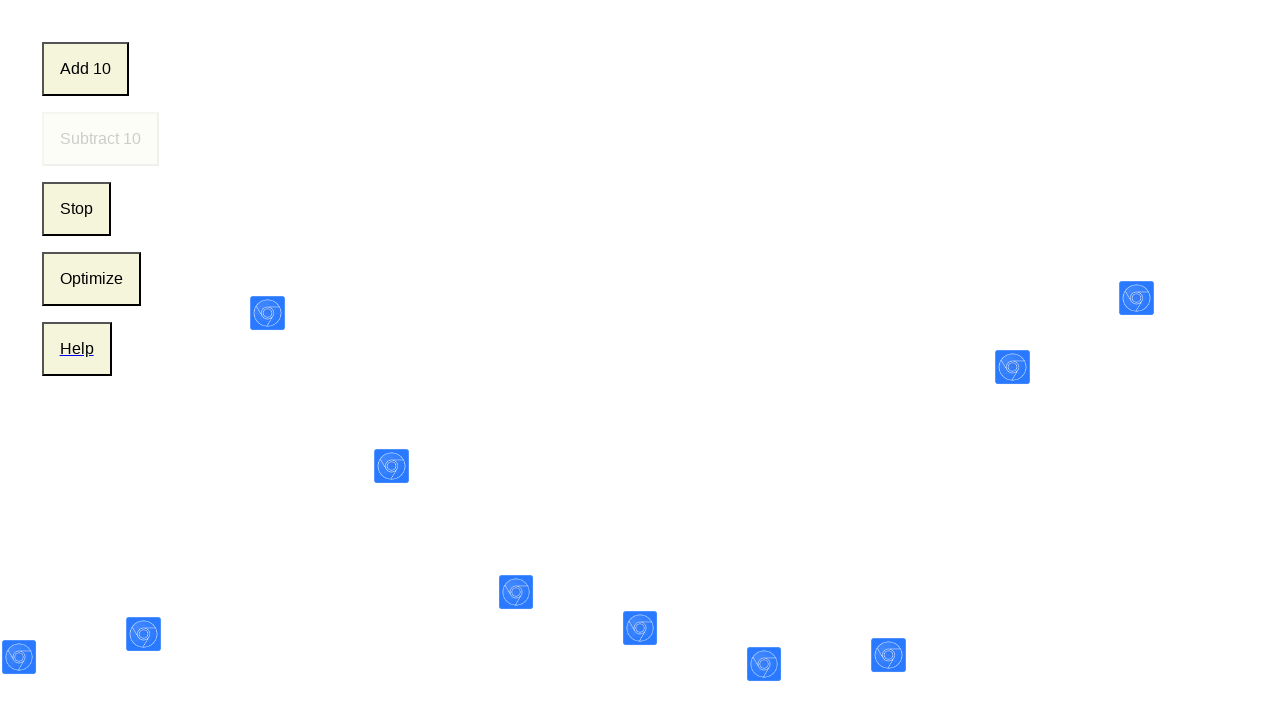

Navigated to jank demo page
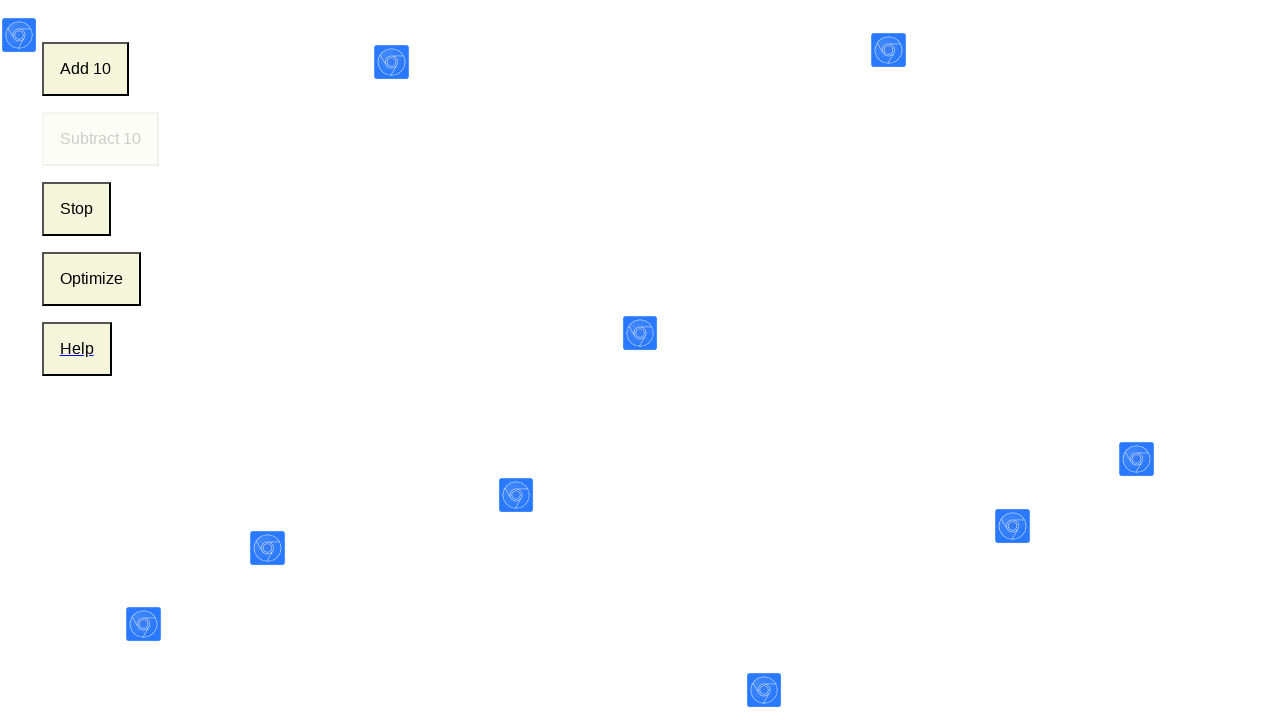

Clicked add button (iteration 1/15) at (85, 69) on .add
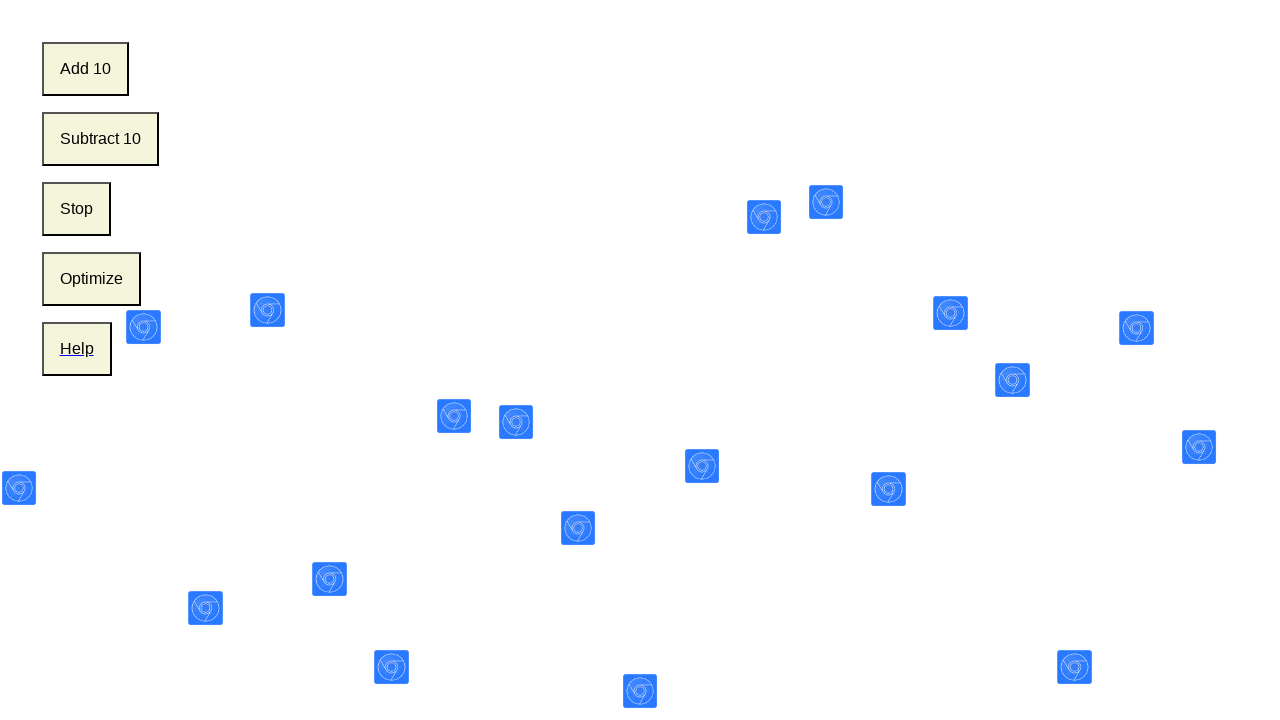

Clicked add button (iteration 2/15) at (85, 69) on .add
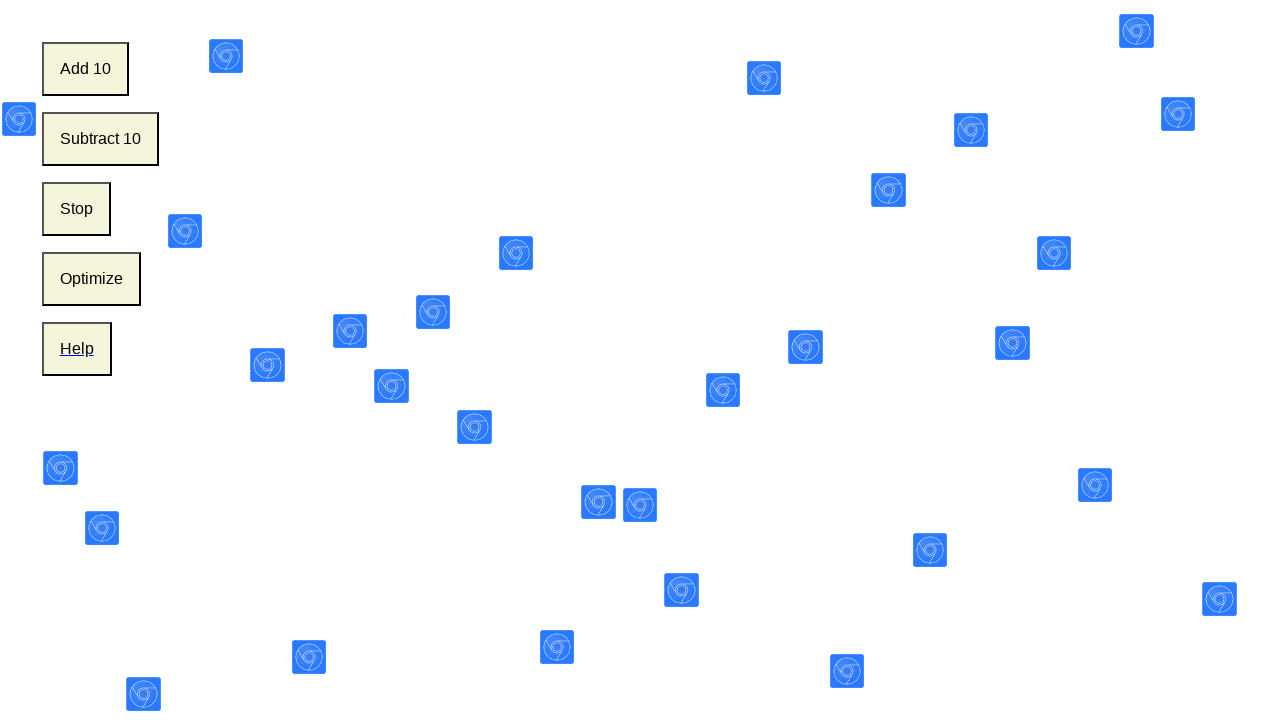

Clicked add button (iteration 3/15) at (85, 69) on .add
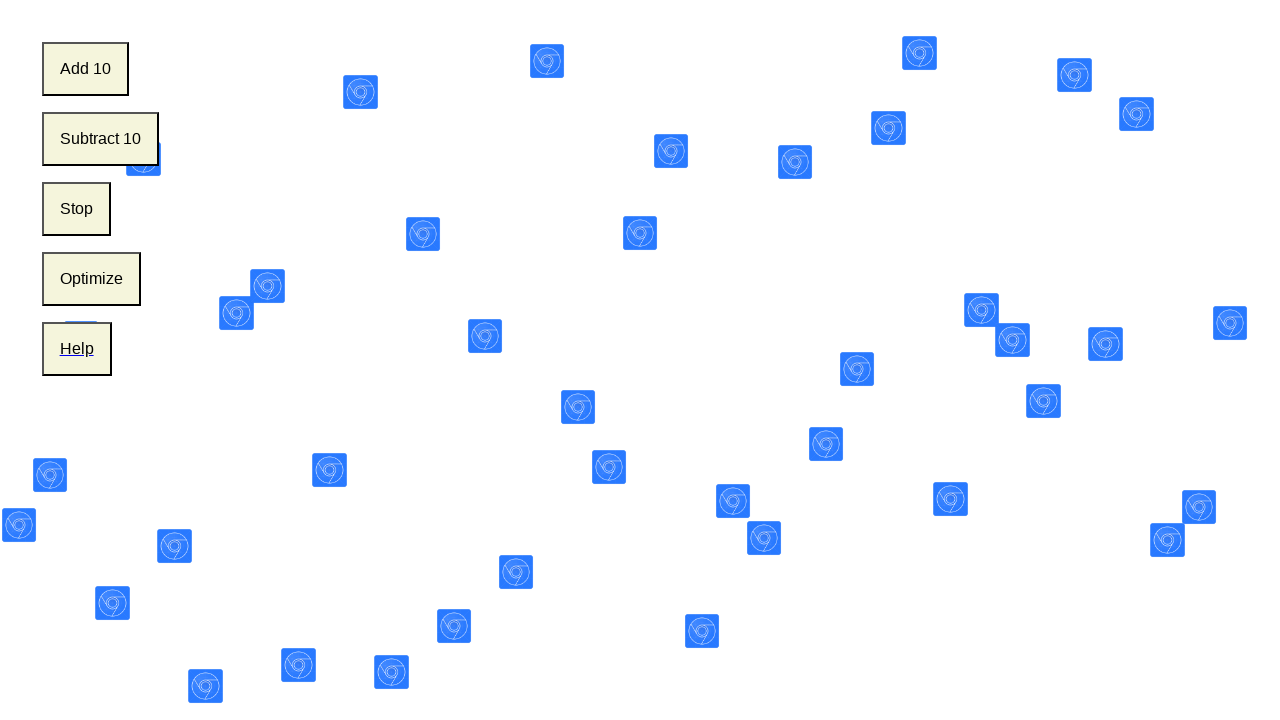

Clicked add button (iteration 4/15) at (85, 69) on .add
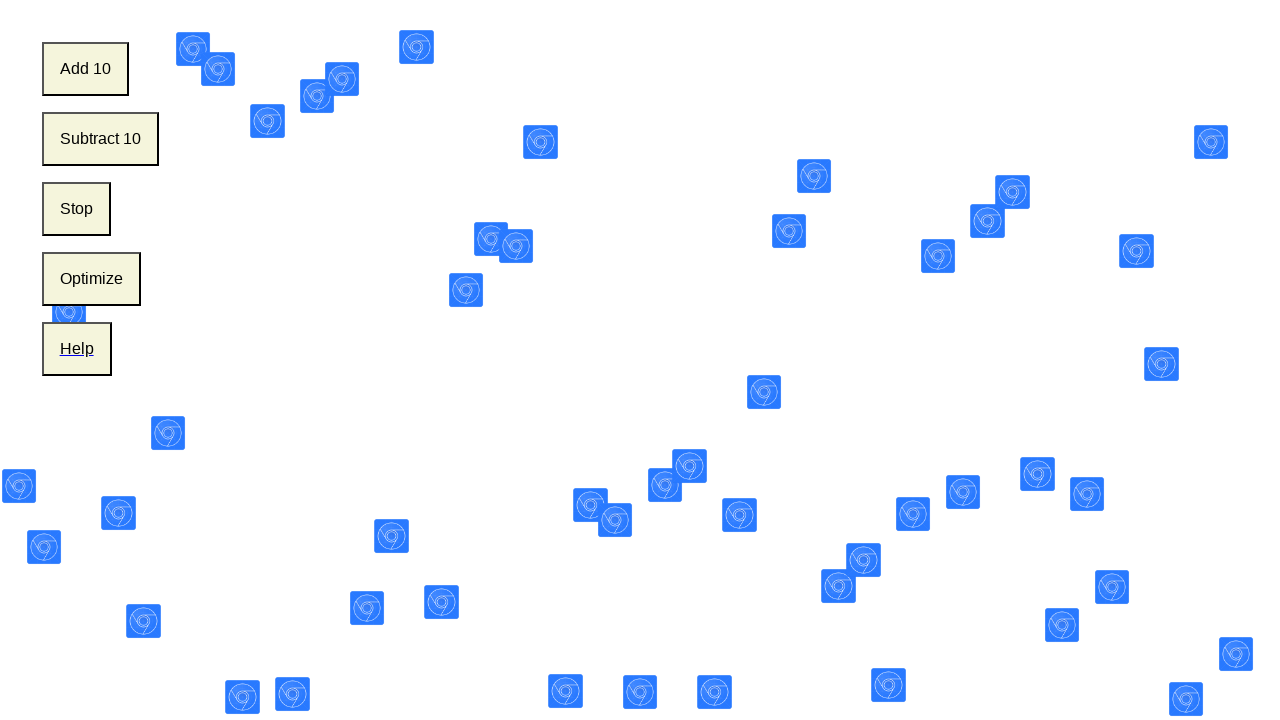

Clicked add button (iteration 5/15) at (85, 69) on .add
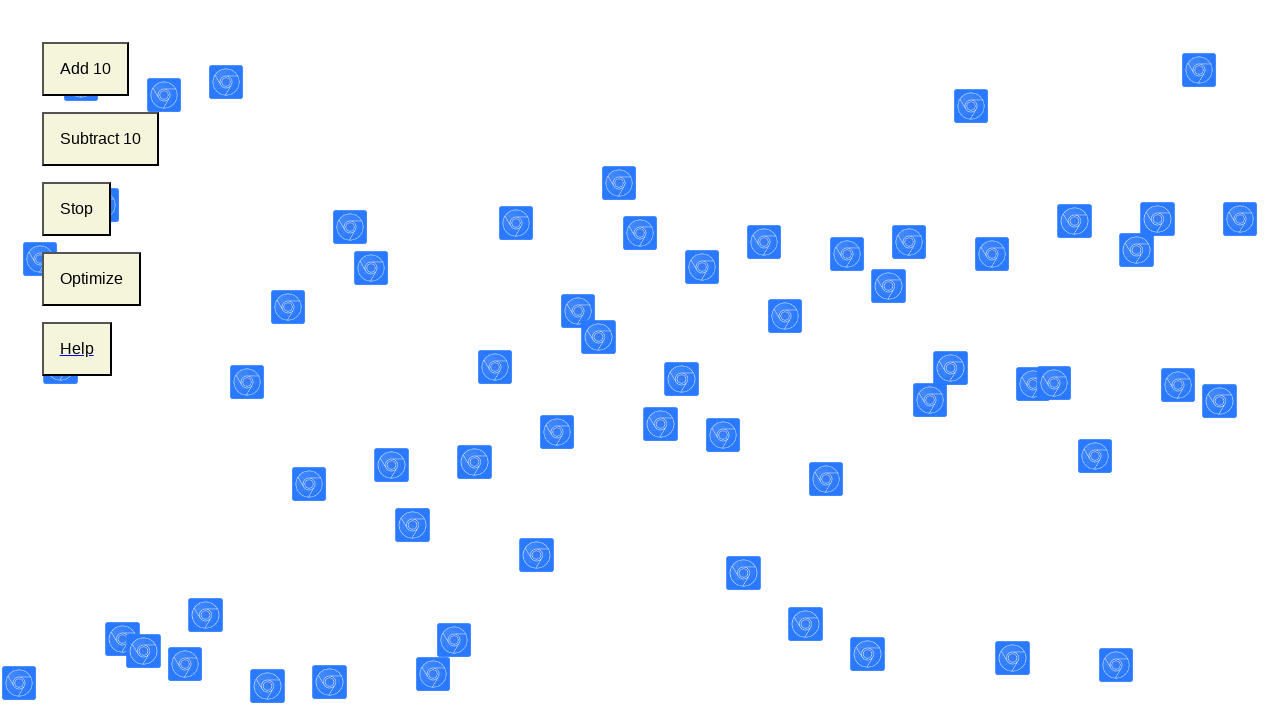

Clicked add button (iteration 6/15) at (85, 69) on .add
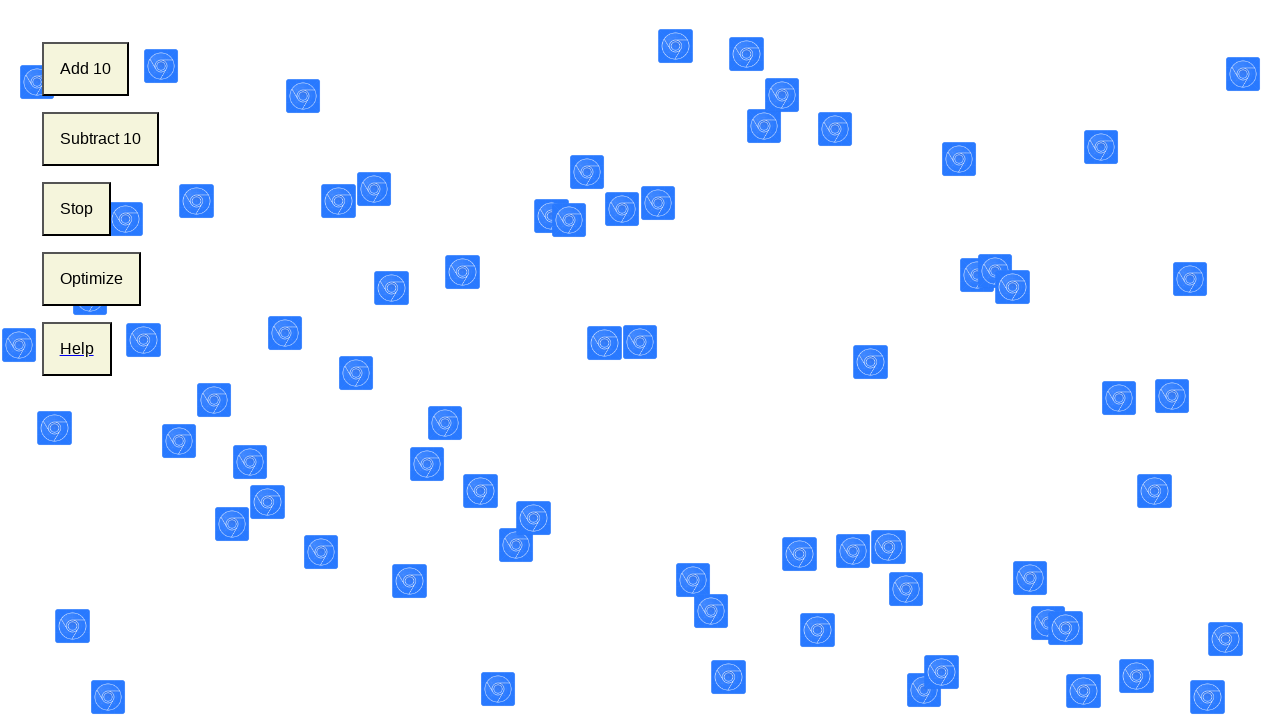

Clicked add button (iteration 7/15) at (85, 69) on .add
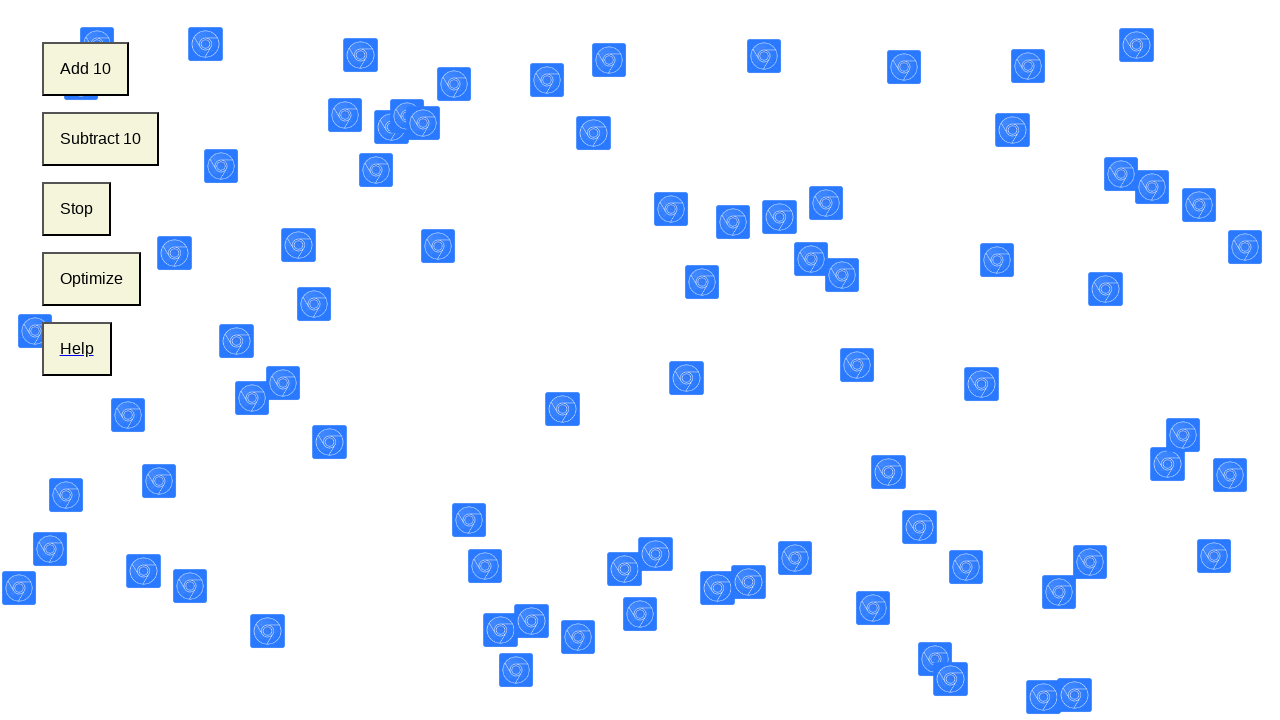

Clicked add button (iteration 8/15) at (85, 69) on .add
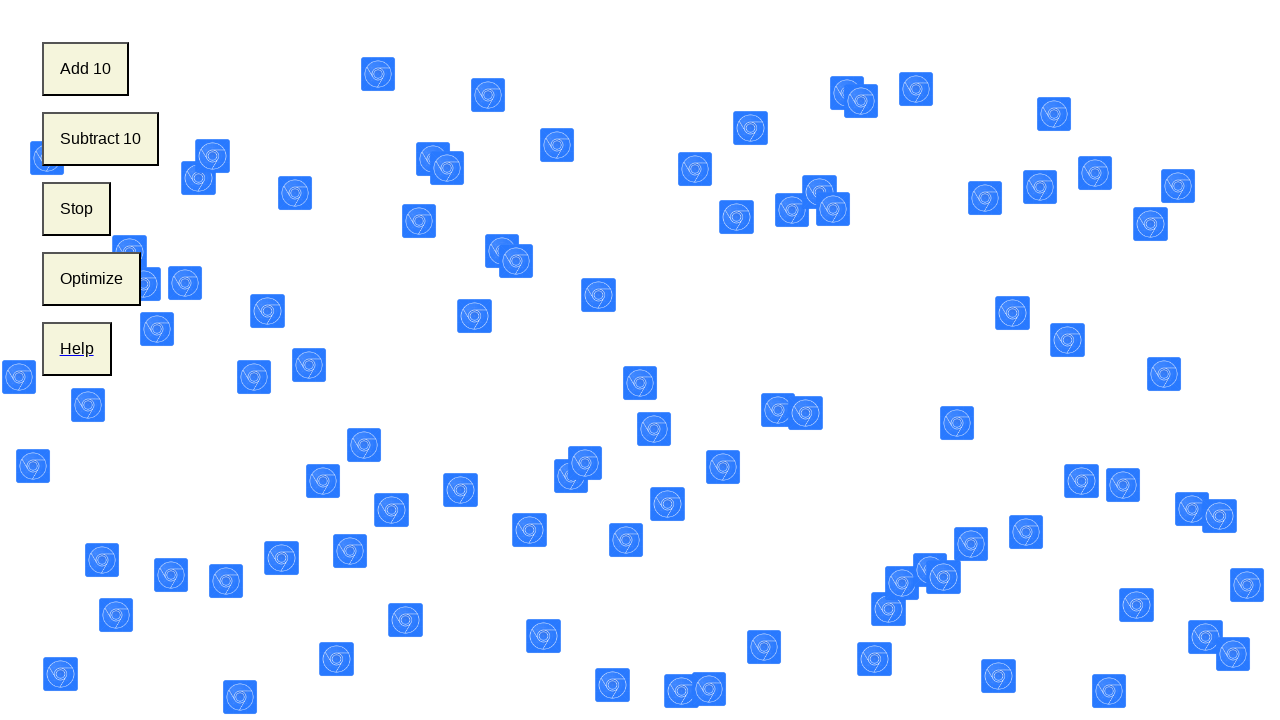

Clicked add button (iteration 9/15) at (85, 69) on .add
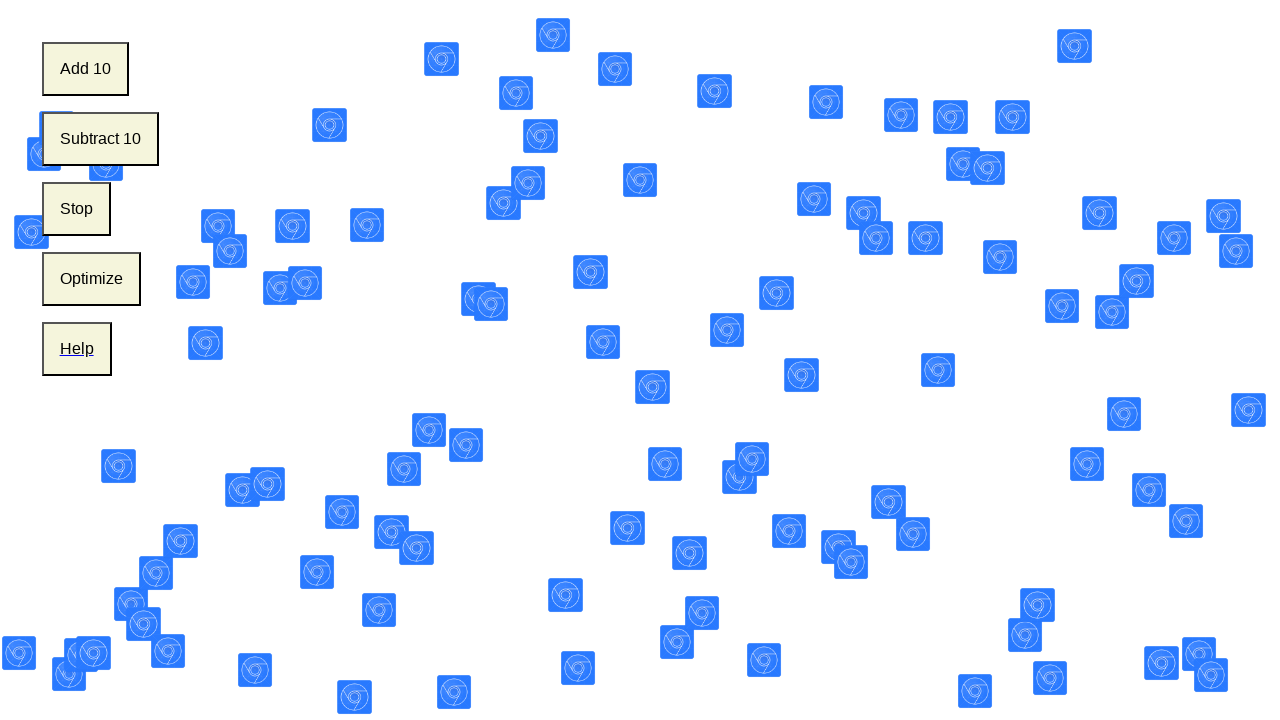

Clicked add button (iteration 10/15) at (85, 69) on .add
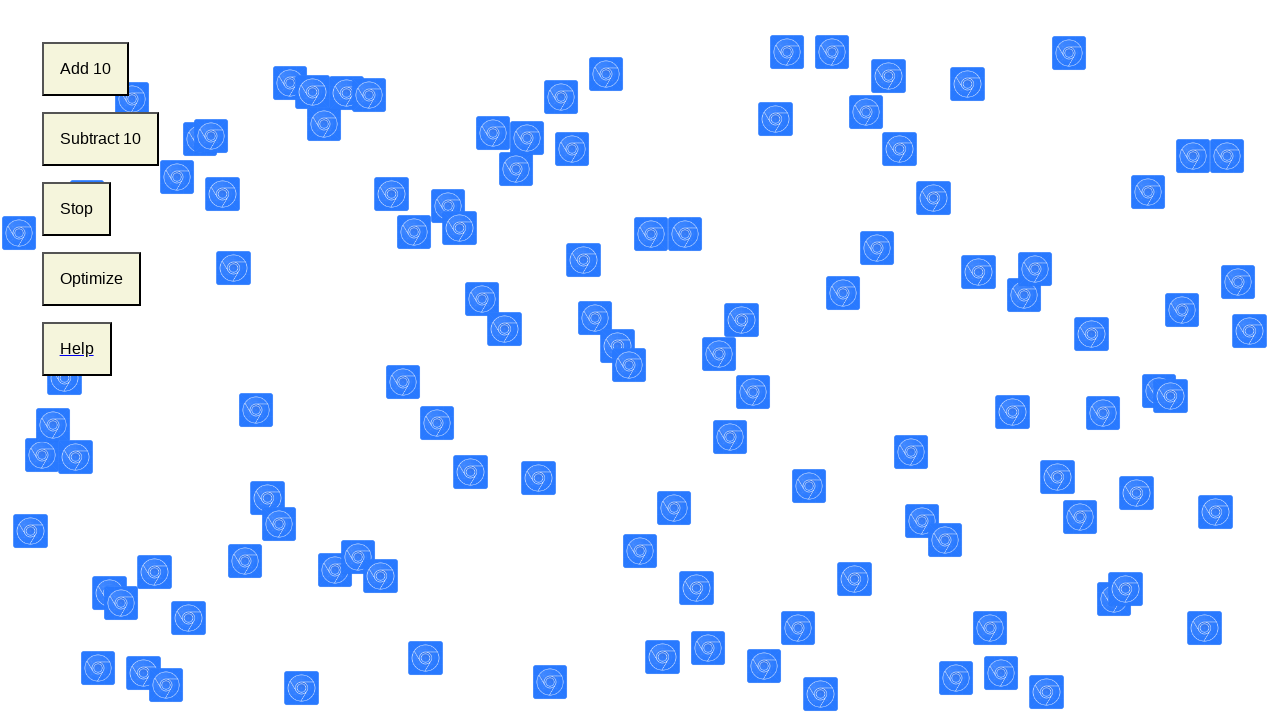

Clicked add button (iteration 11/15) at (85, 69) on .add
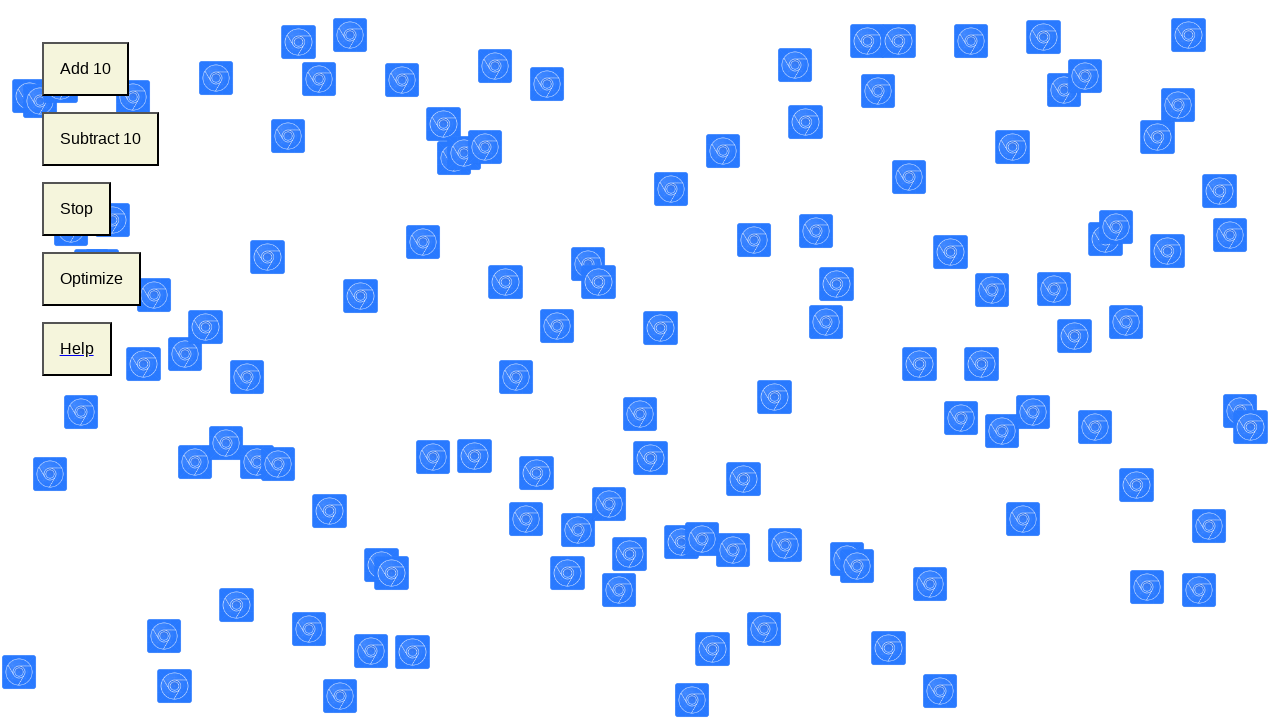

Clicked add button (iteration 12/15) at (85, 69) on .add
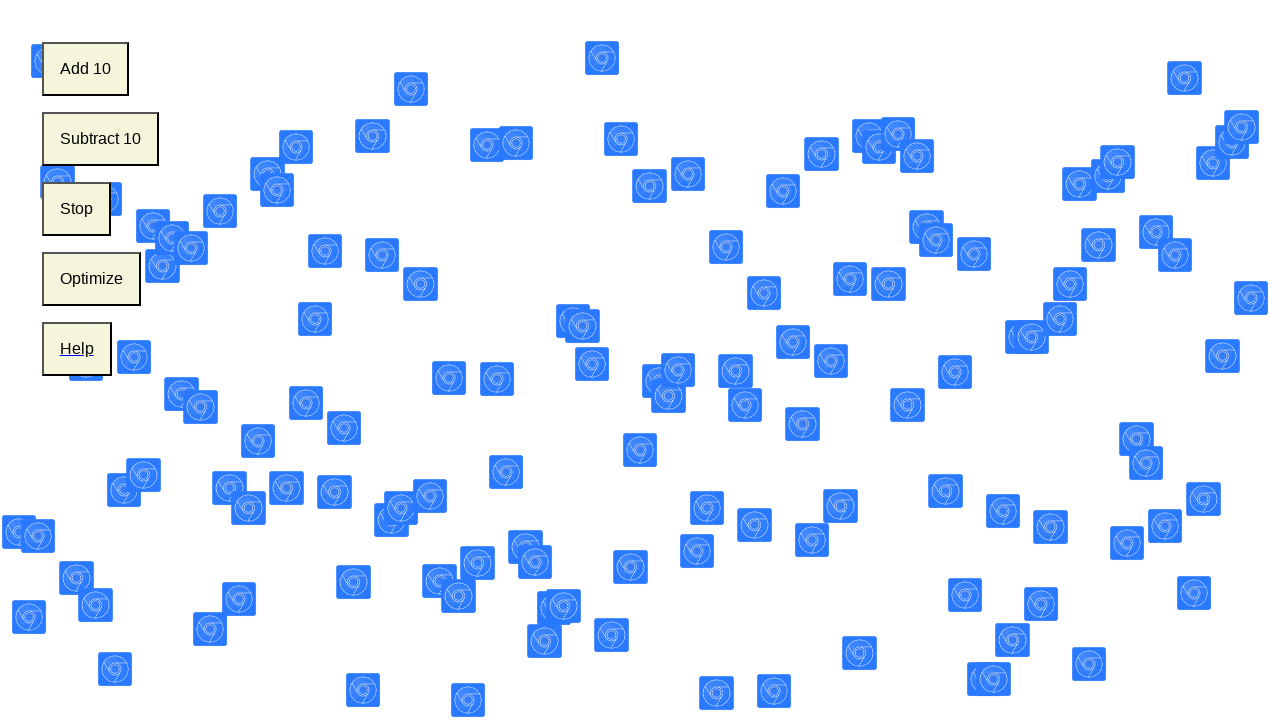

Clicked add button (iteration 13/15) at (85, 69) on .add
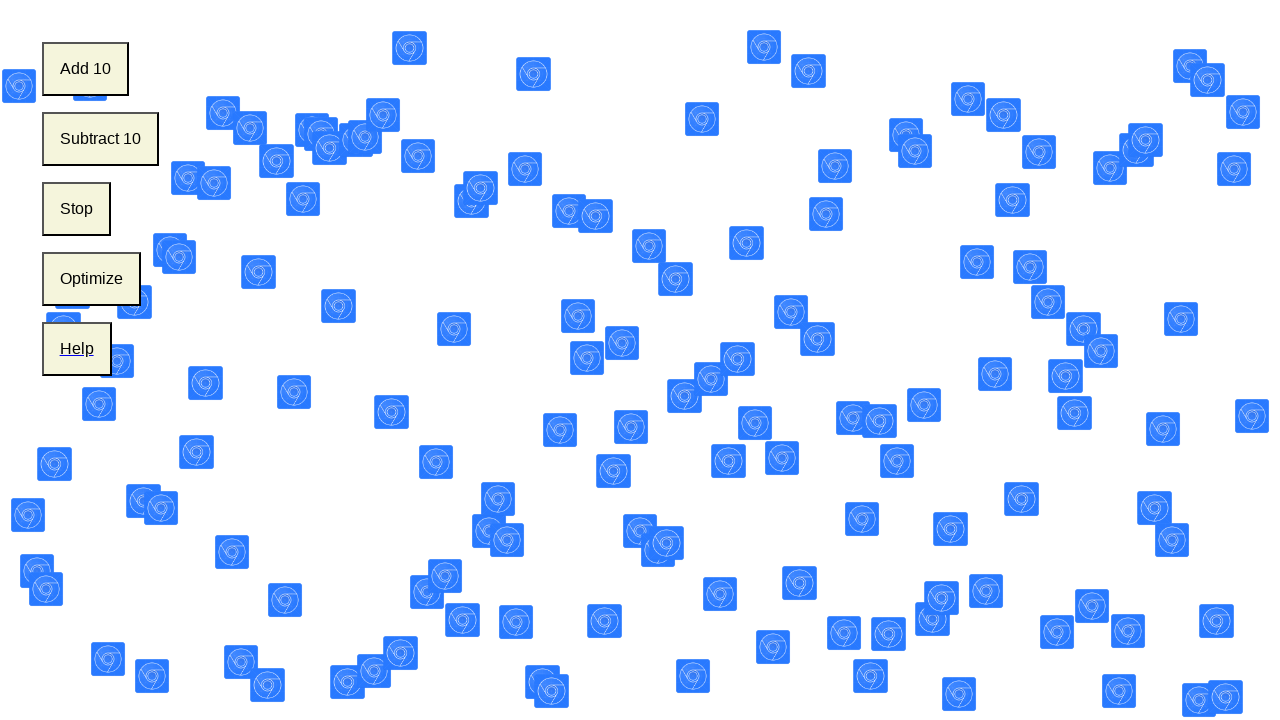

Clicked add button (iteration 14/15) at (85, 69) on .add
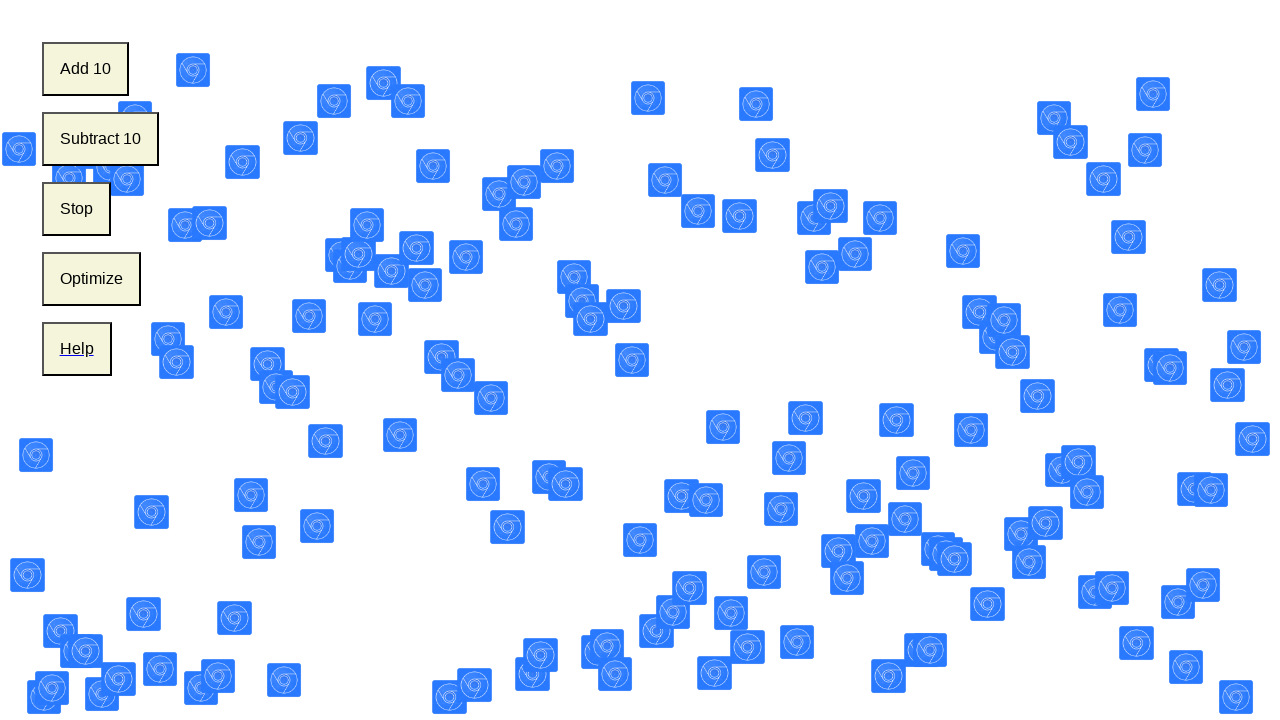

Clicked add button (iteration 15/15) at (85, 69) on .add
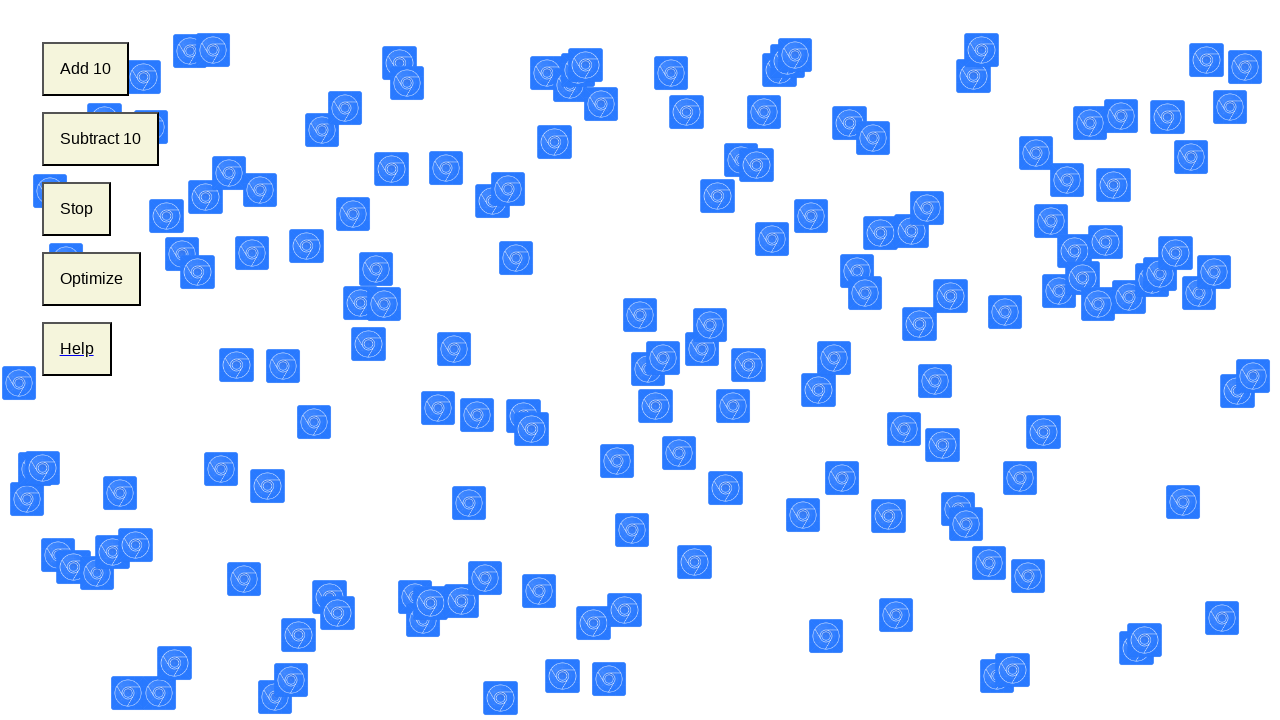

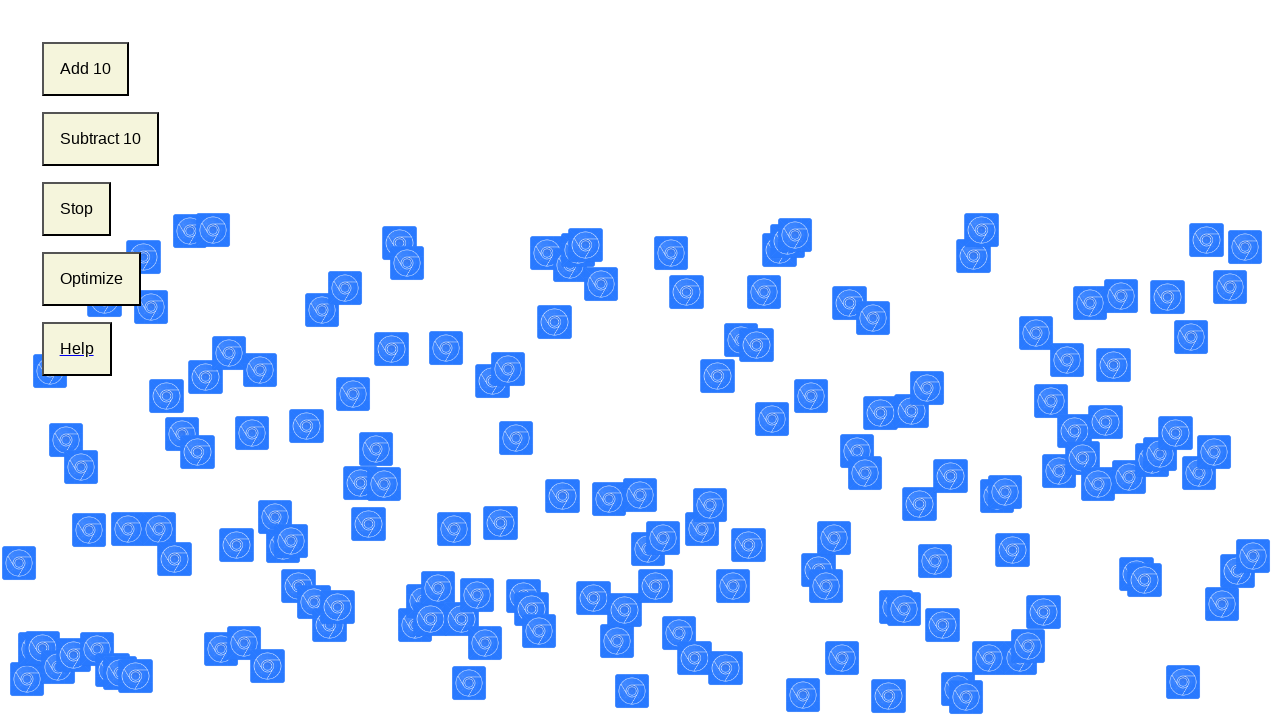